Tests right-click context menu functionality by performing a right-click action on a button, selecting "Cut" from the context menu, and accepting the resulting alert

Starting URL: http://swisnl.github.io/jQuery-contextMenu/demo.html

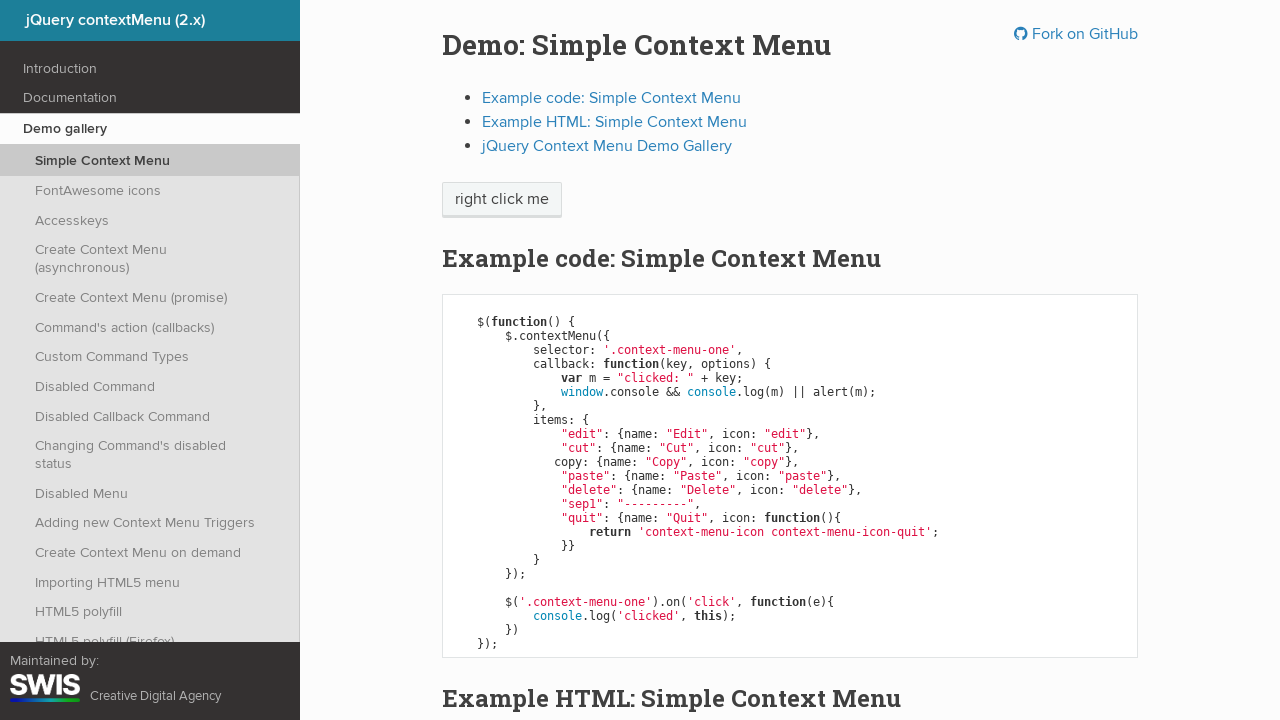

Located the 'right click me' button
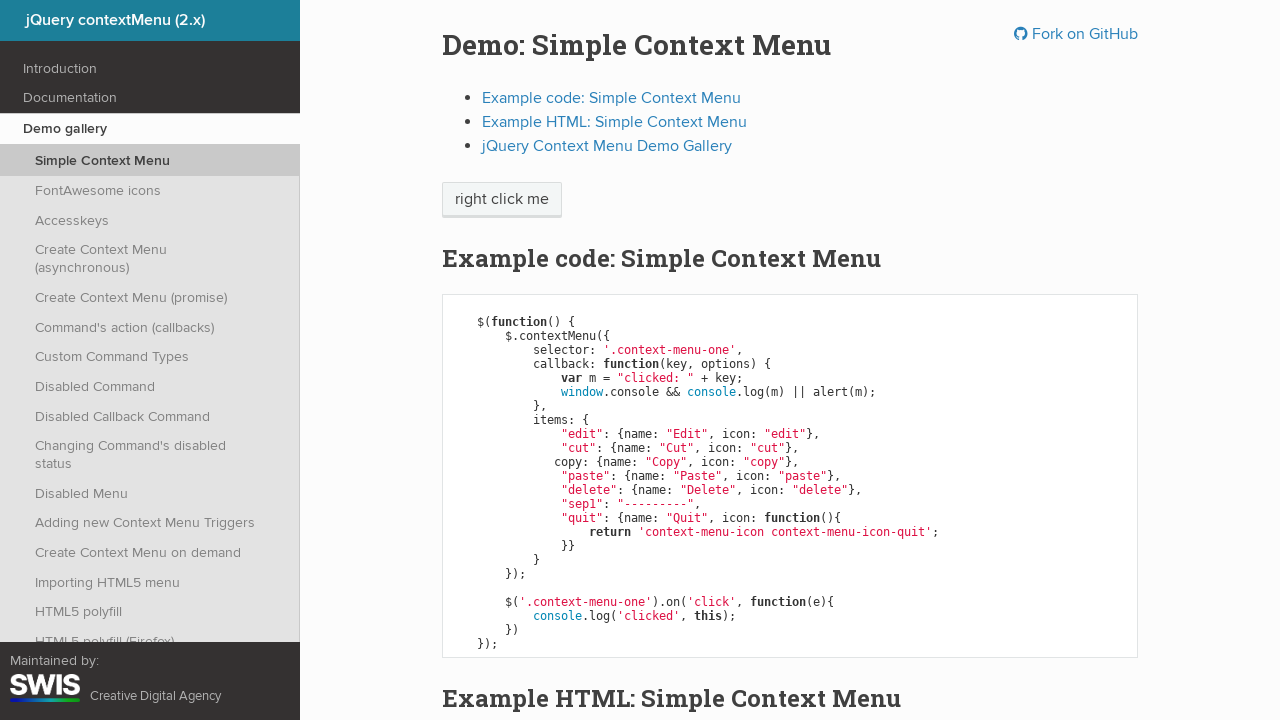

Performed right-click on the button to open context menu at (502, 200) on xpath=//span[normalize-space()='right click me']
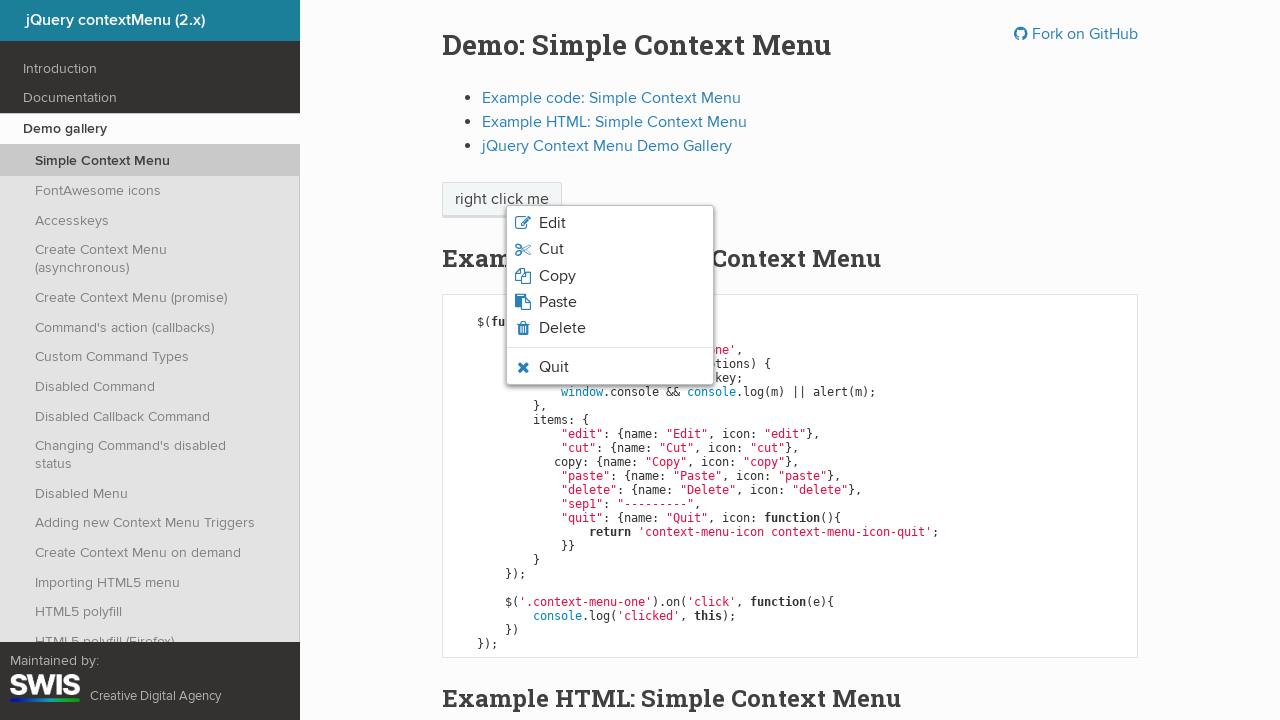

Clicked 'Cut' option from context menu at (551, 249) on xpath=//span[normalize-space()='Cut']
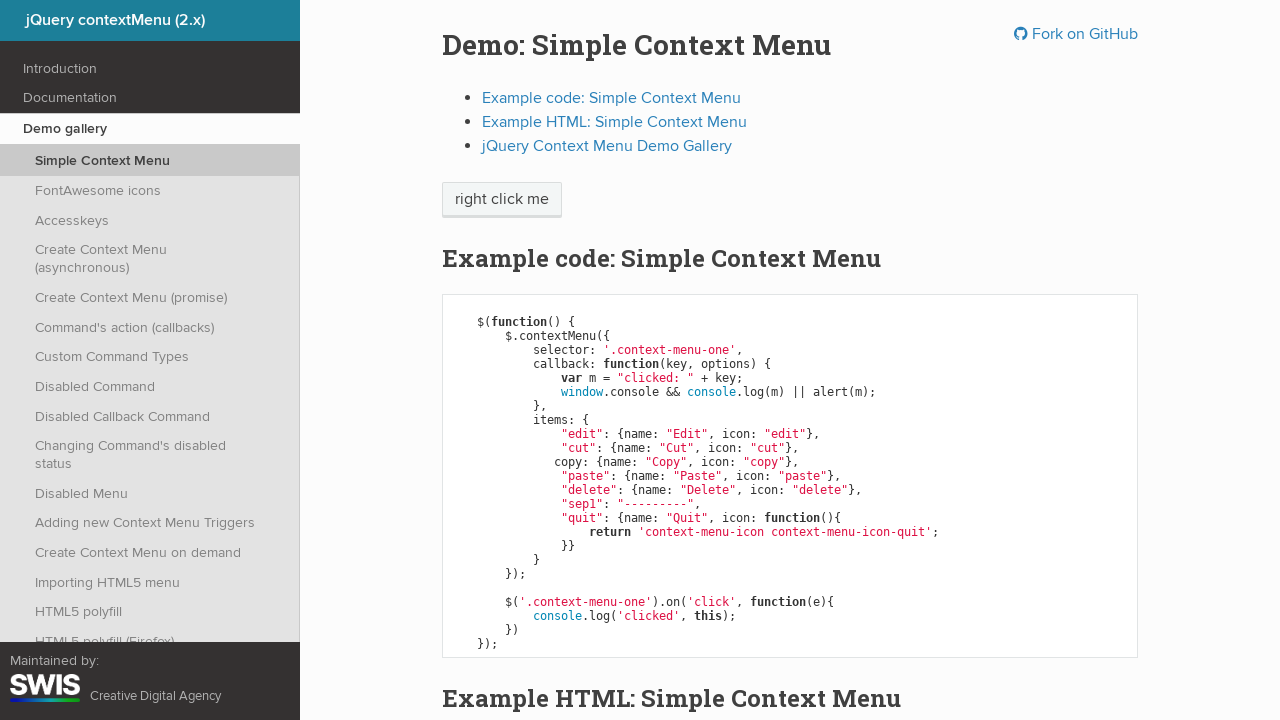

Accepted the alert dialog
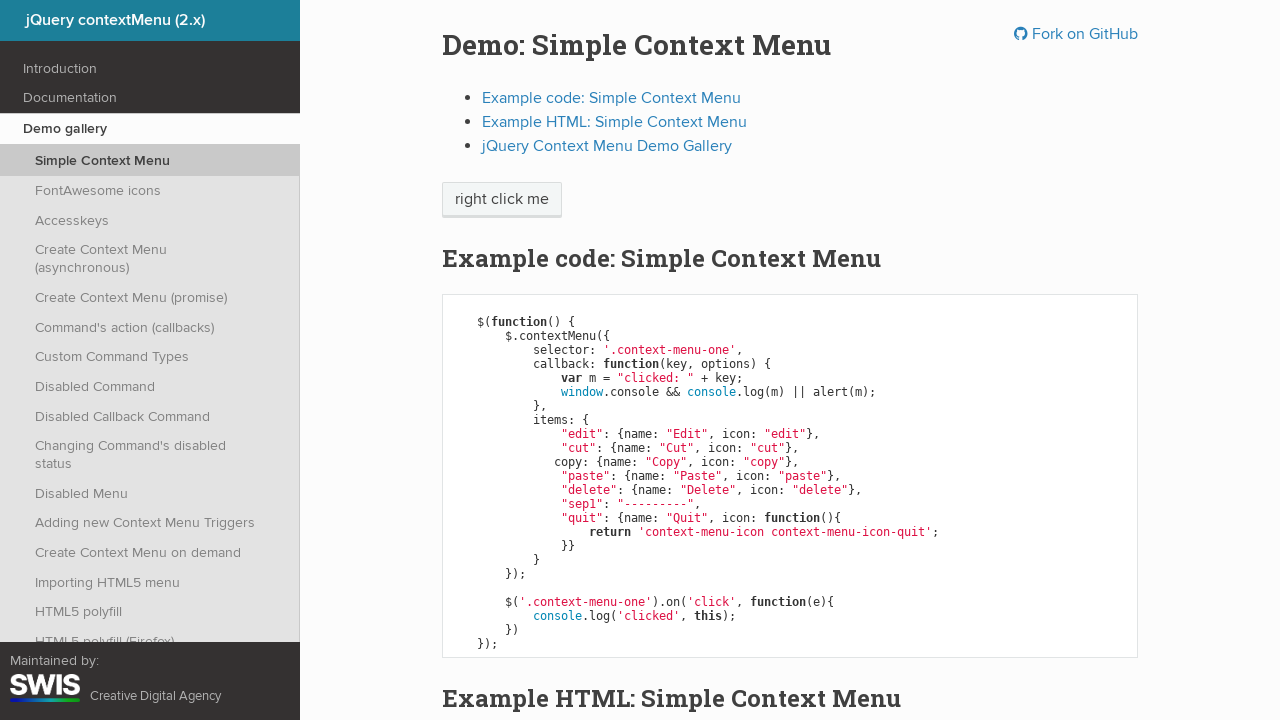

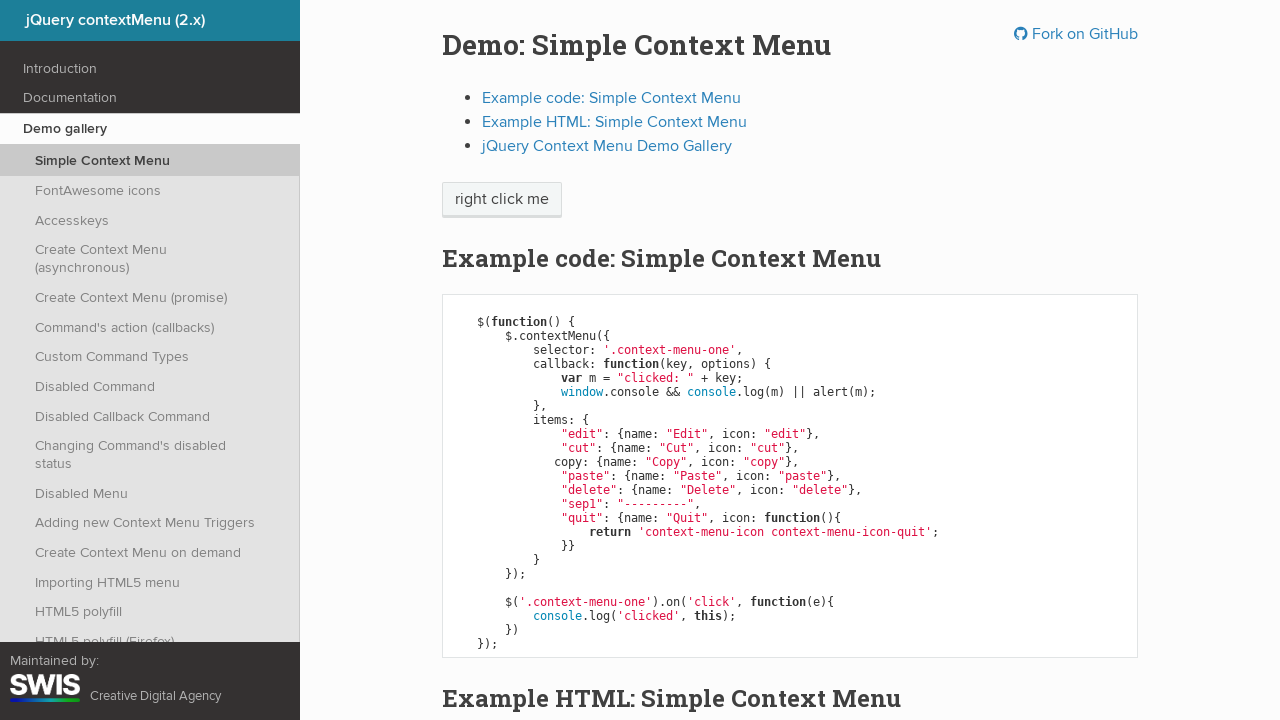